Tests filtering to display only active (incomplete) todo items

Starting URL: https://demo.playwright.dev/todomvc

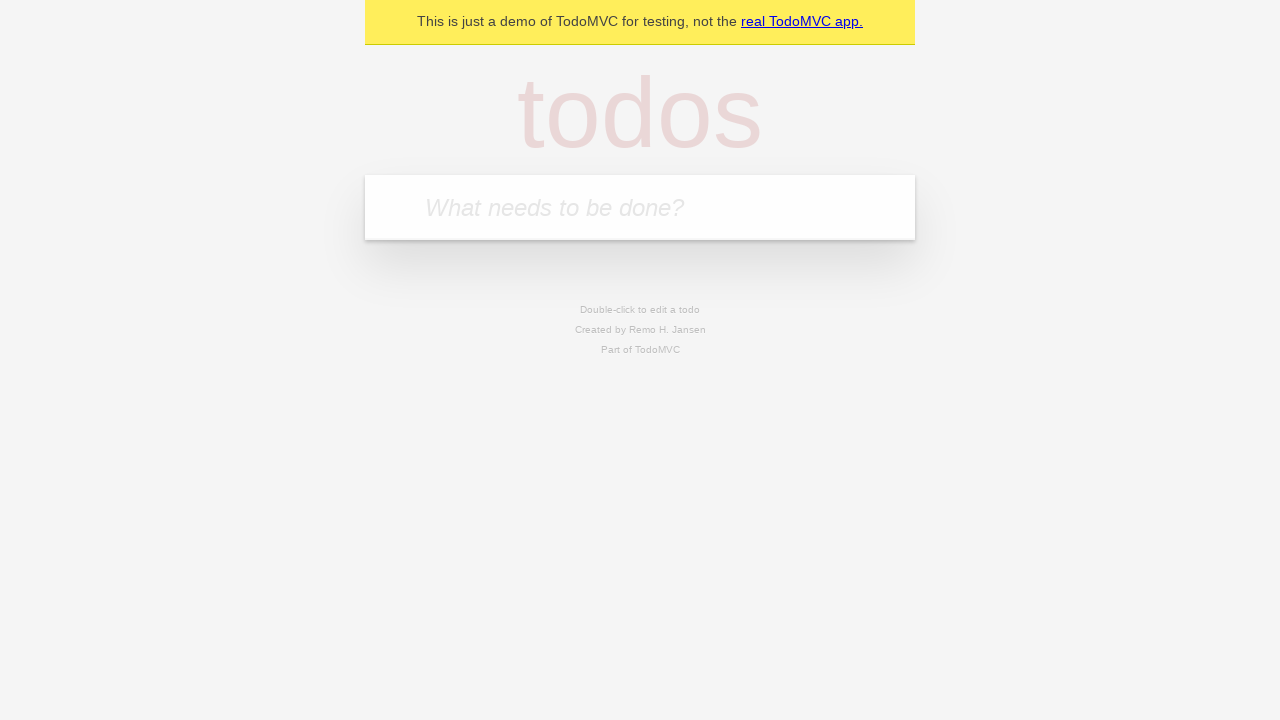

Filled todo input with 'buy some cheese' on internal:attr=[placeholder="What needs to be done?"i]
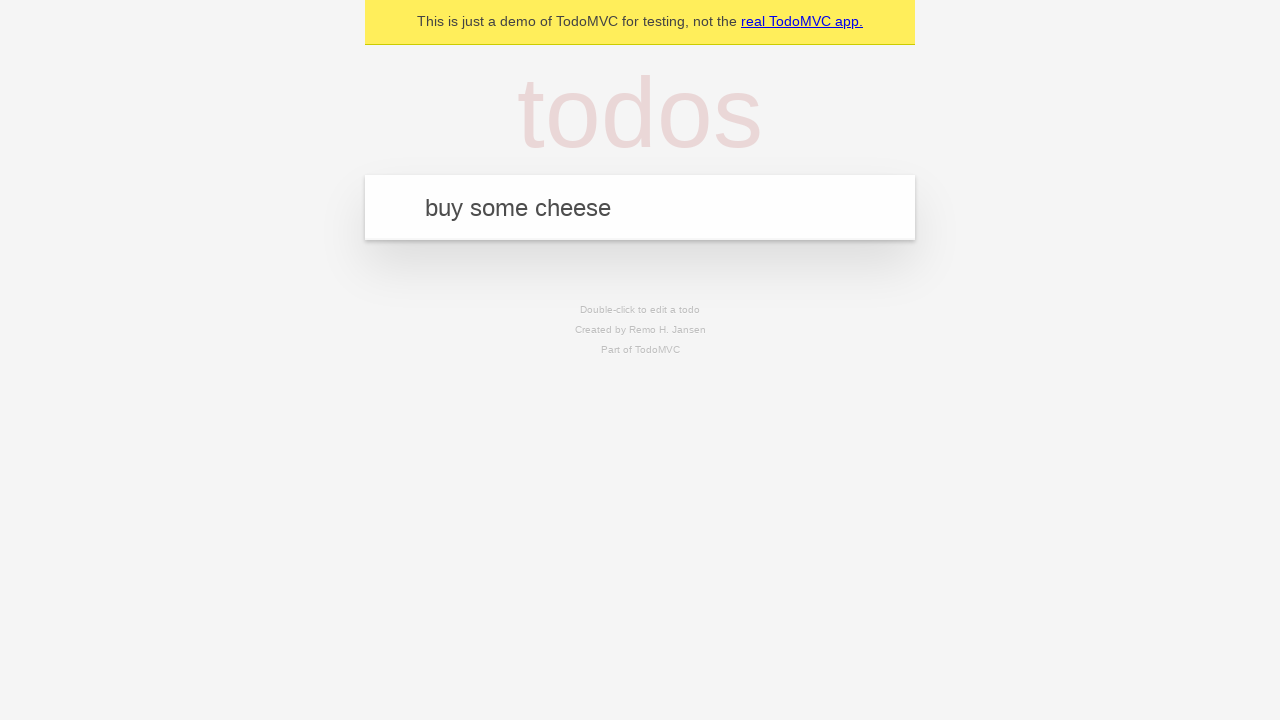

Pressed Enter to add first todo item on internal:attr=[placeholder="What needs to be done?"i]
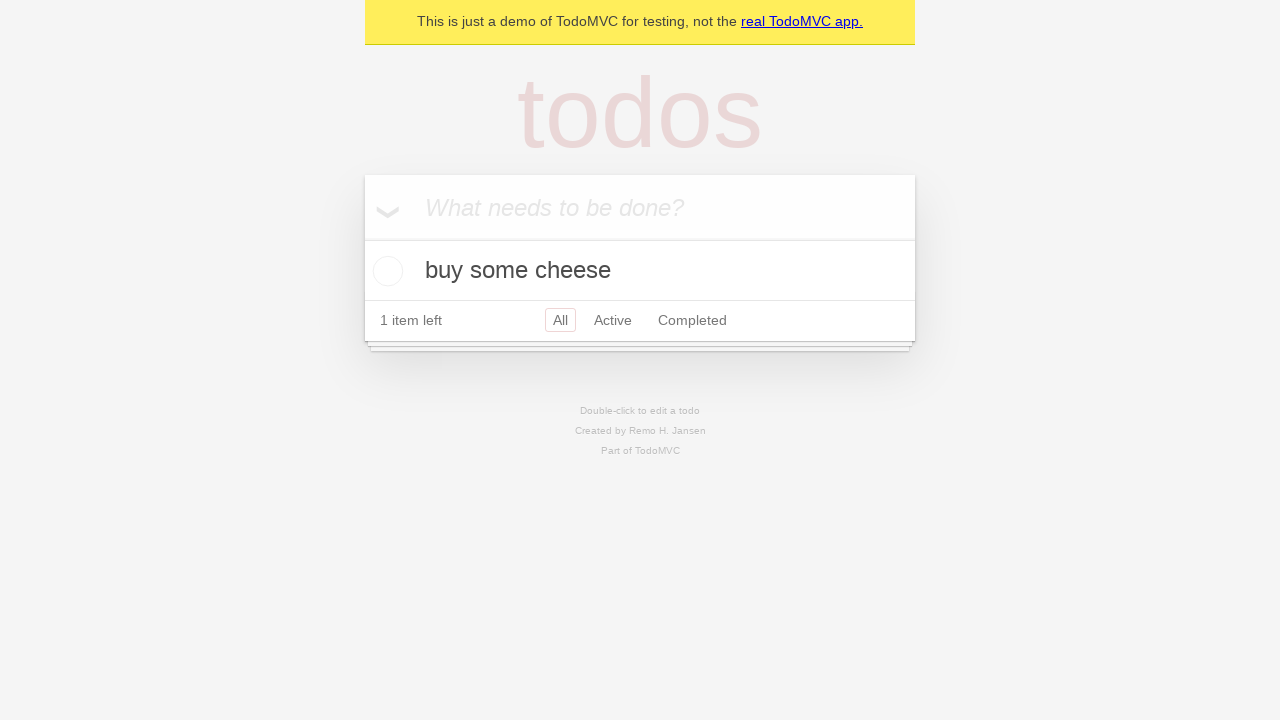

Filled todo input with 'feed the cat' on internal:attr=[placeholder="What needs to be done?"i]
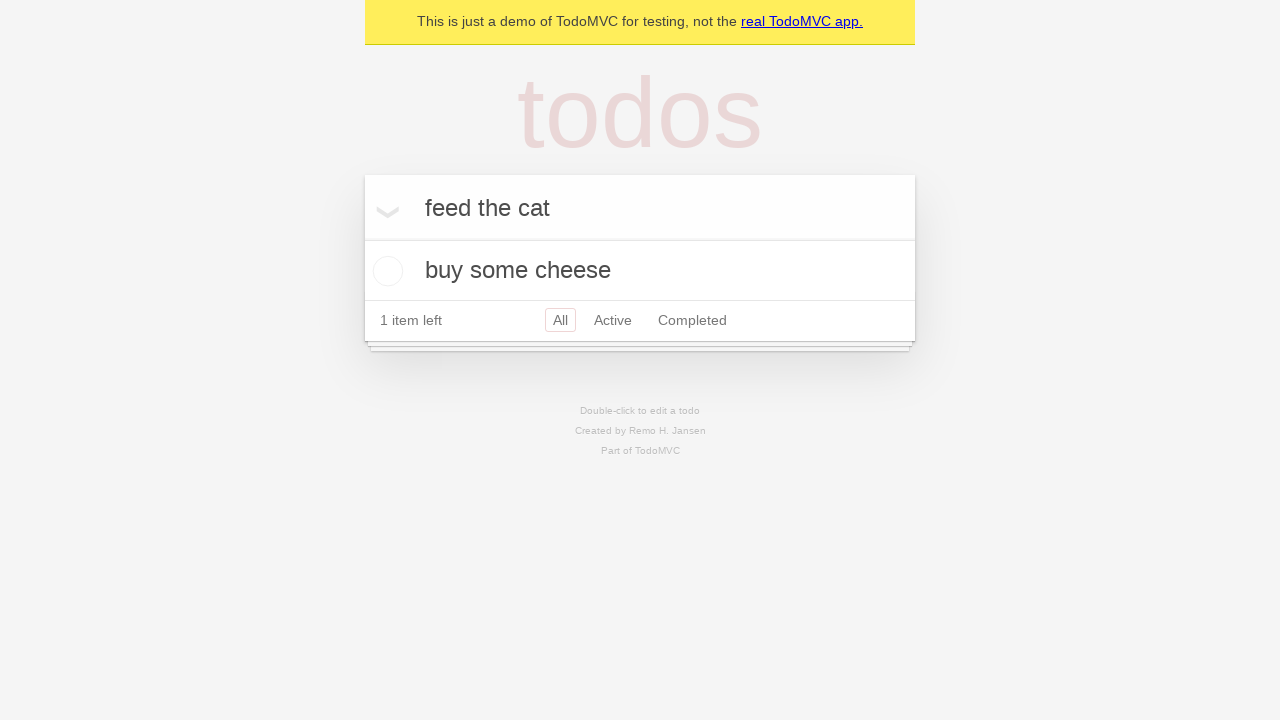

Pressed Enter to add second todo item on internal:attr=[placeholder="What needs to be done?"i]
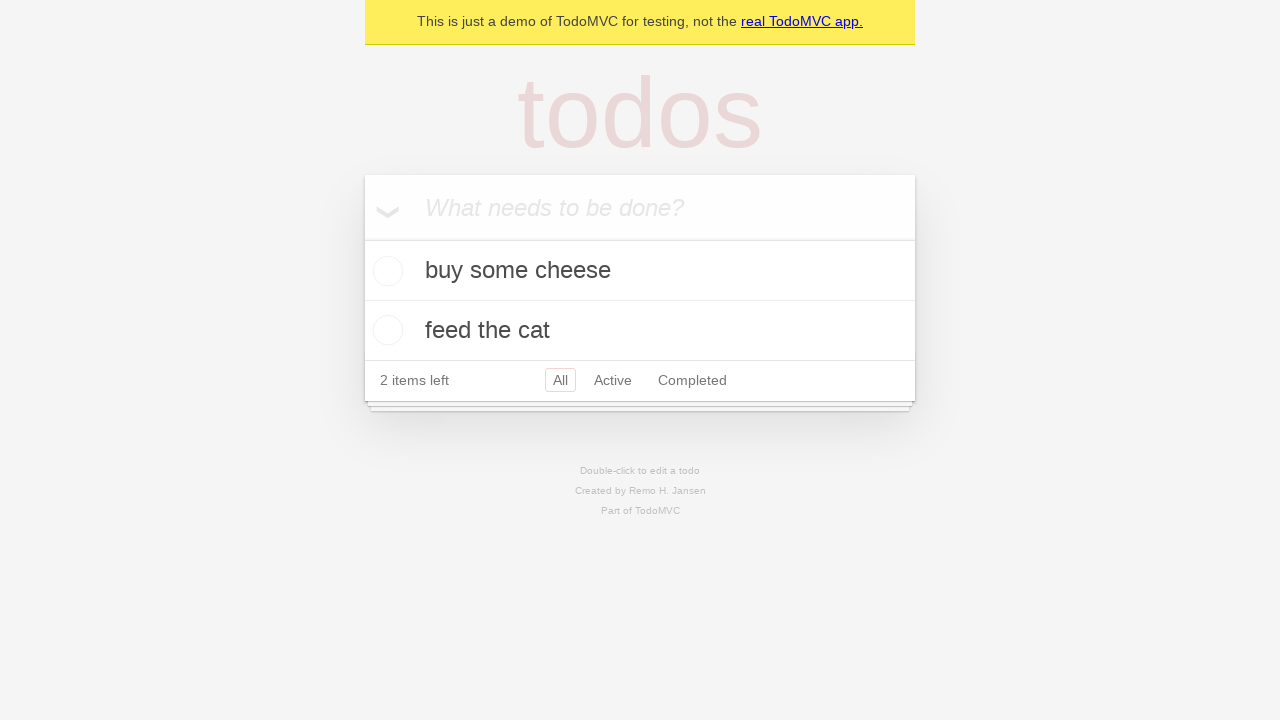

Filled todo input with 'book a doctors appointment' on internal:attr=[placeholder="What needs to be done?"i]
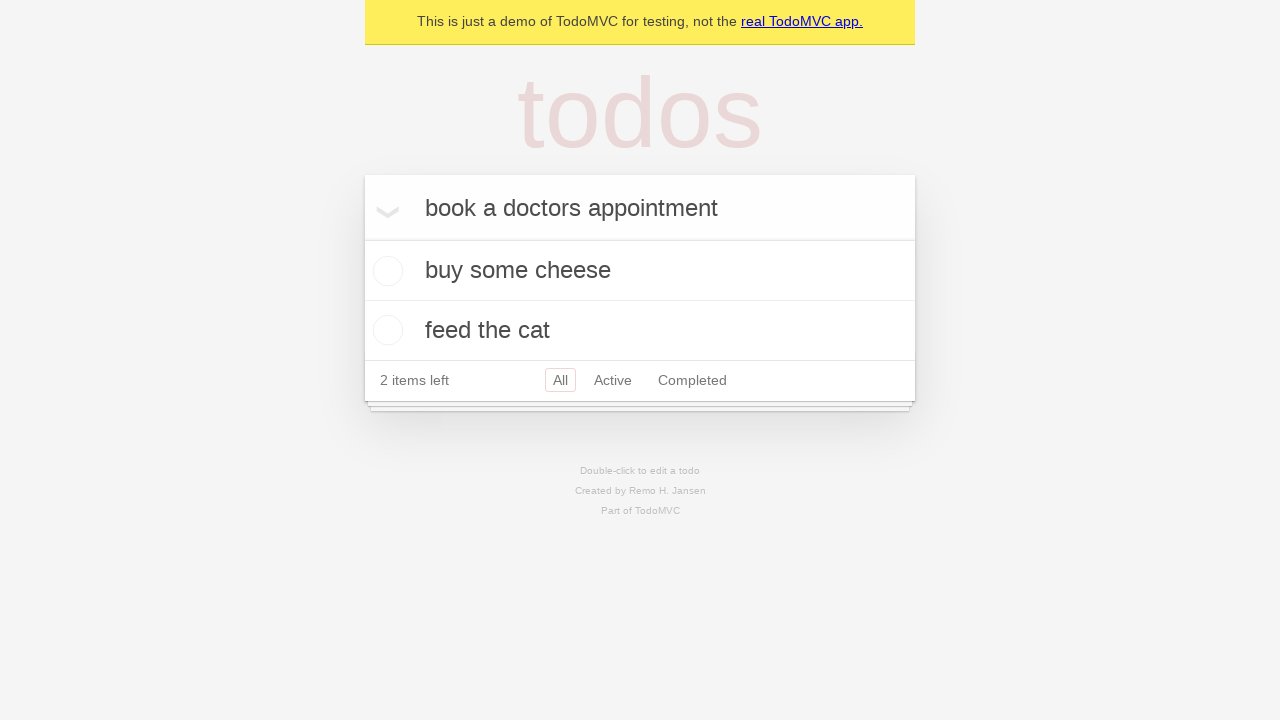

Pressed Enter to add third todo item on internal:attr=[placeholder="What needs to be done?"i]
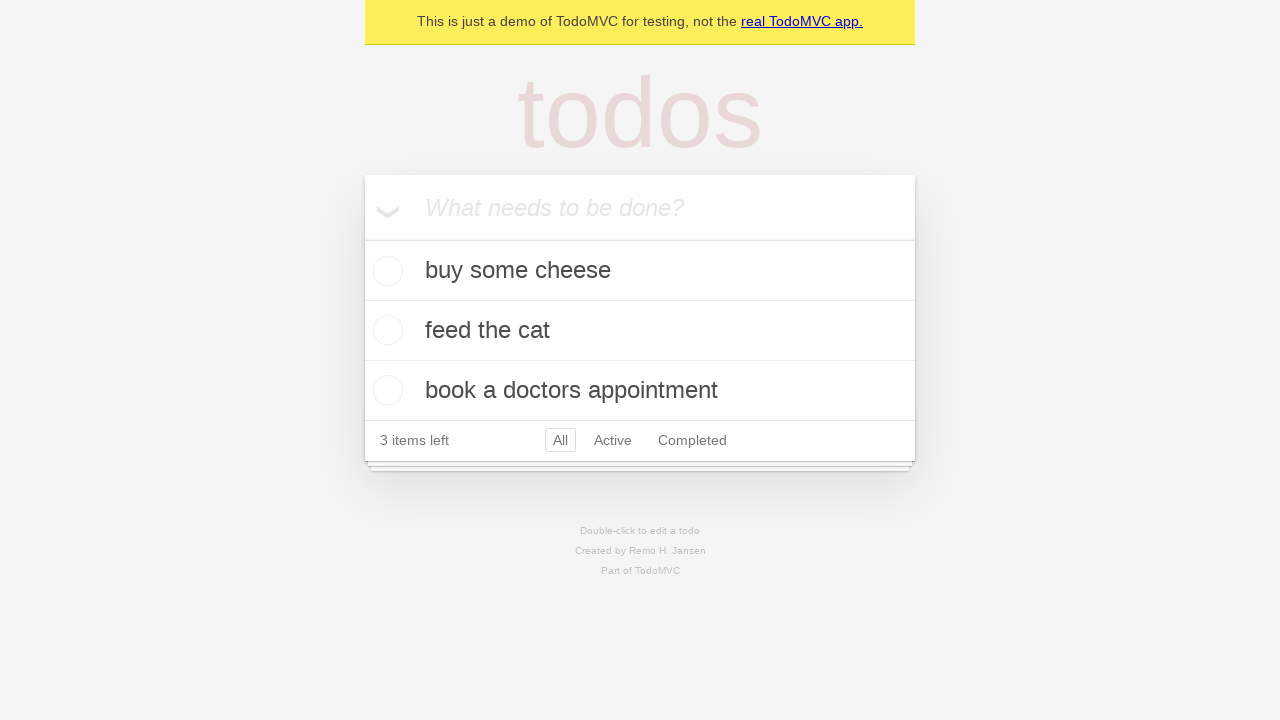

Checked the second todo item to mark it as complete at (385, 330) on internal:testid=[data-testid="todo-item"s] >> nth=1 >> internal:role=checkbox
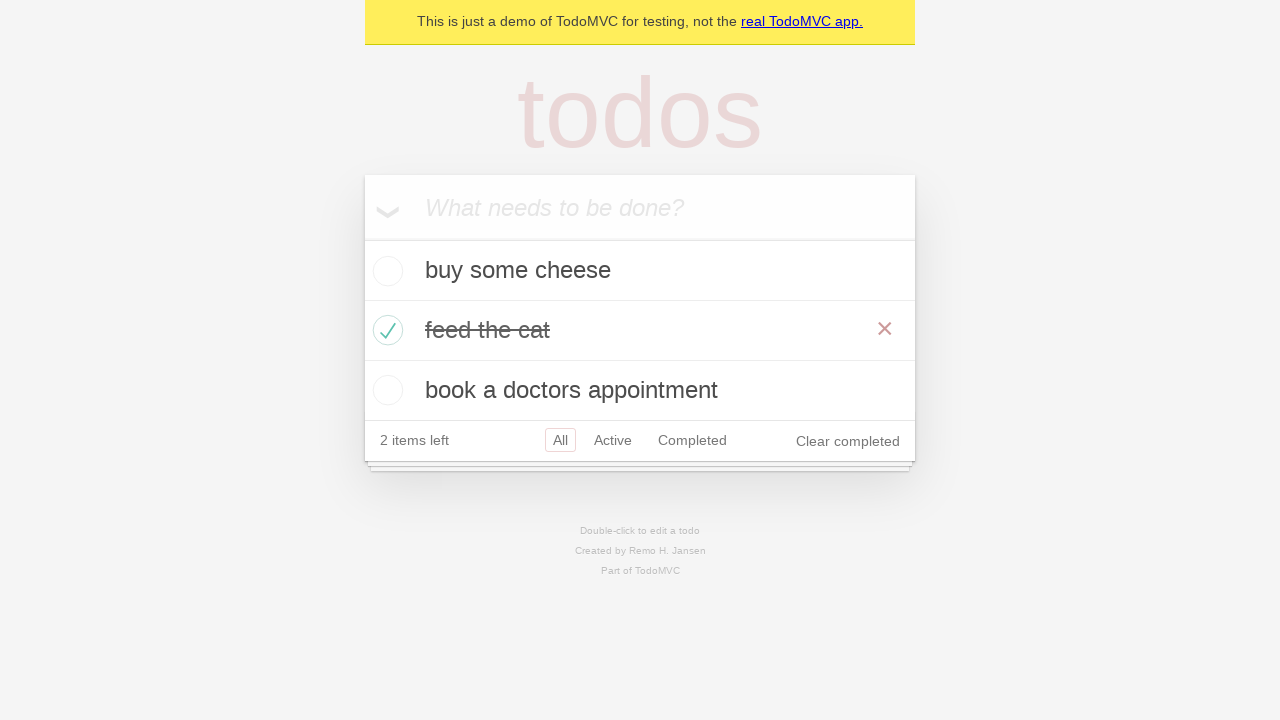

Clicked the Active filter to display only incomplete todo items at (613, 440) on internal:role=link[name="Active"i]
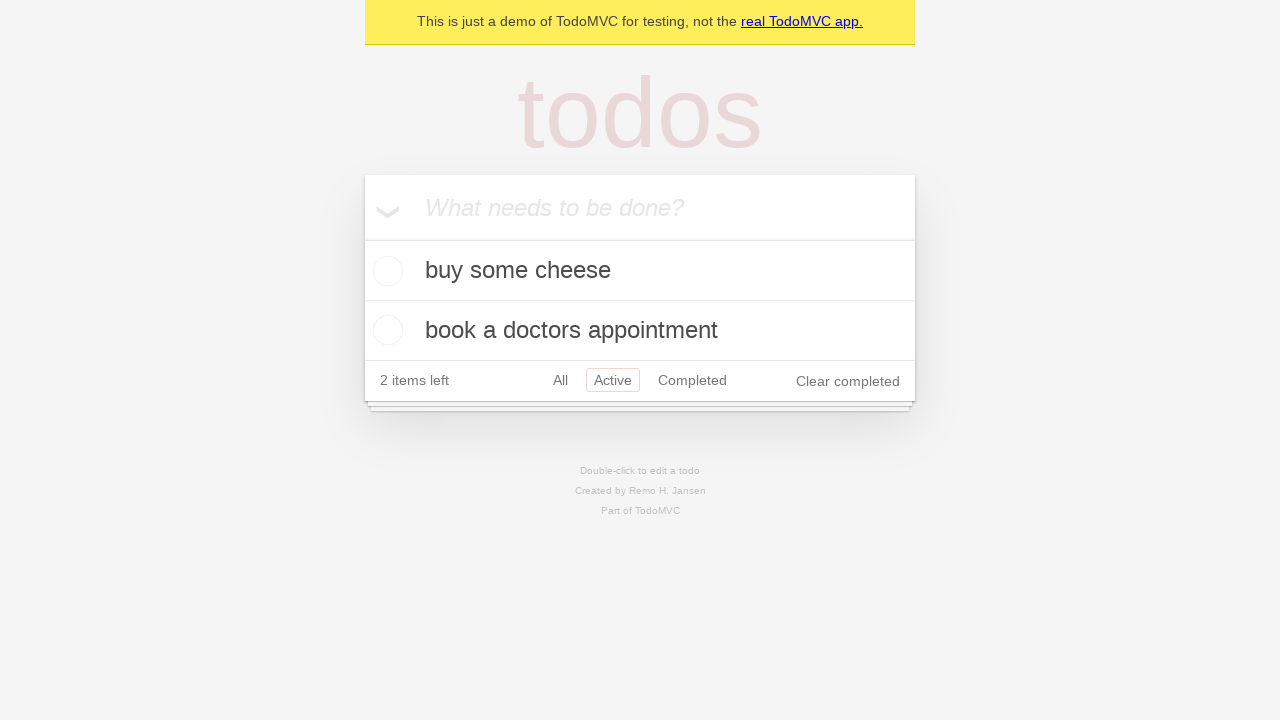

Filtered todo list loaded showing only active items
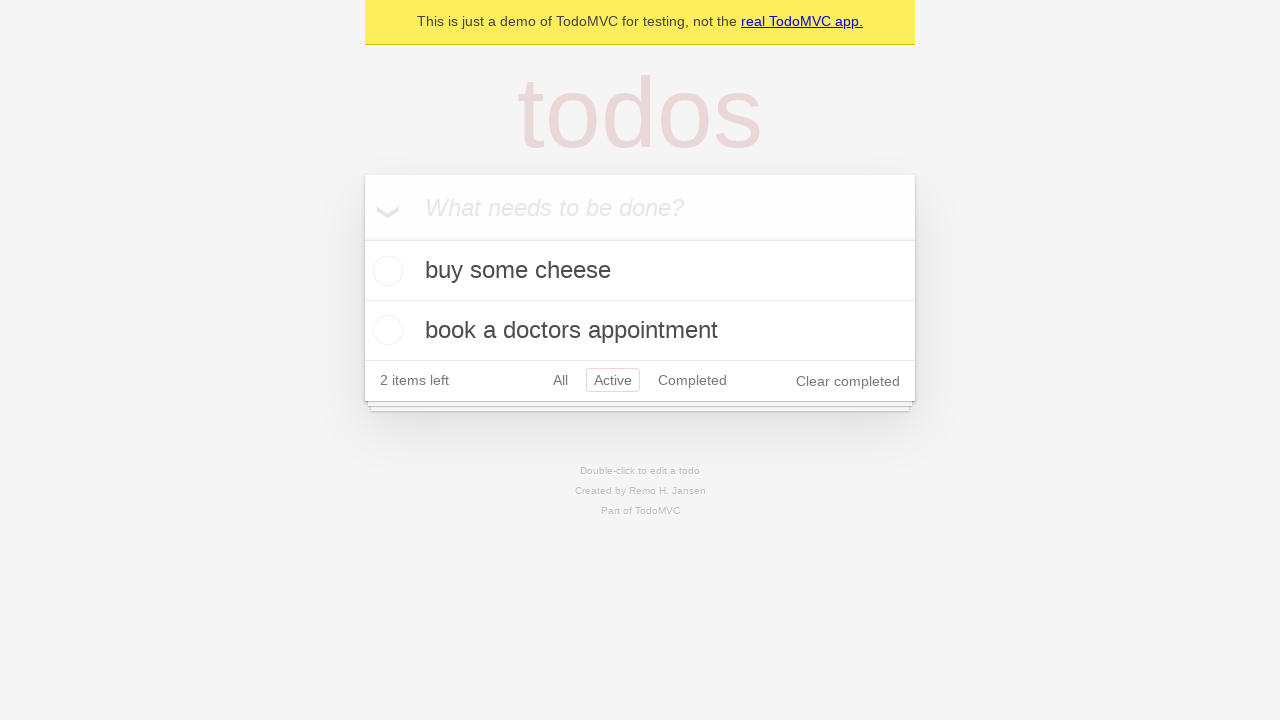

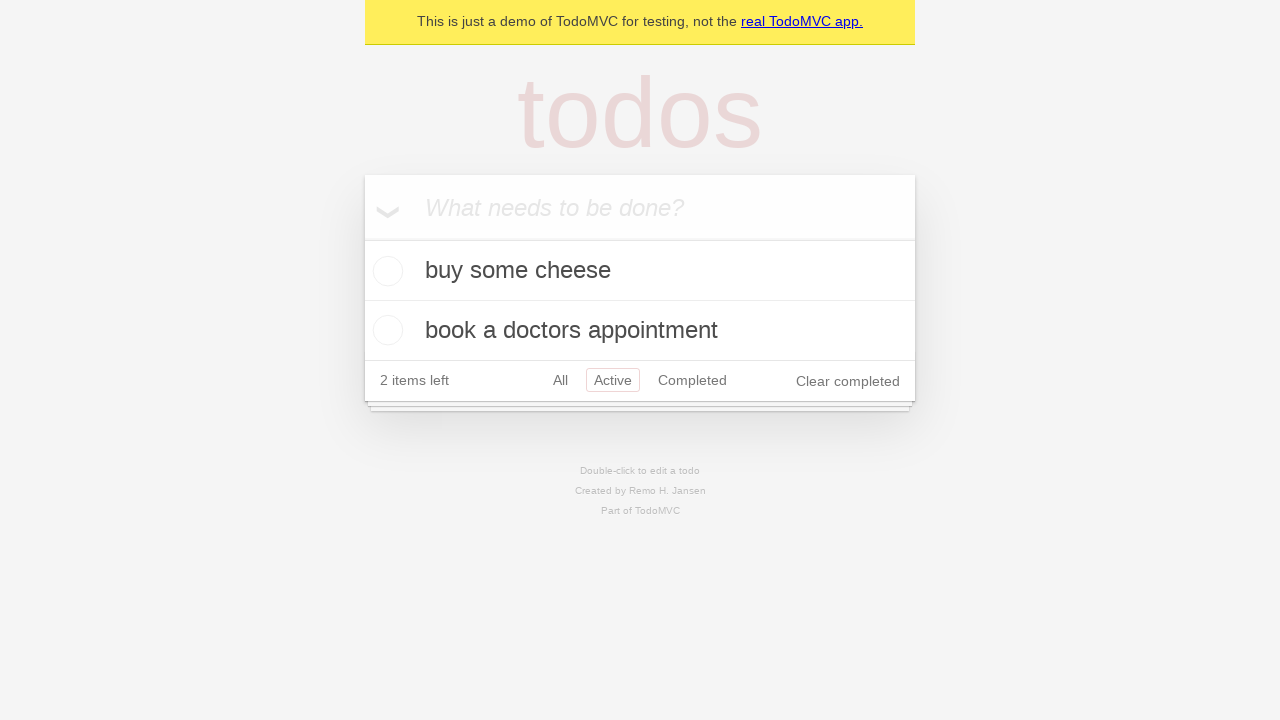